Tests navigation functionality on the Playwright documentation website by clicking through main menu sections (Docs, API, Examples) and returning to the homepage via the logo.

Starting URL: https://playwright.dev/

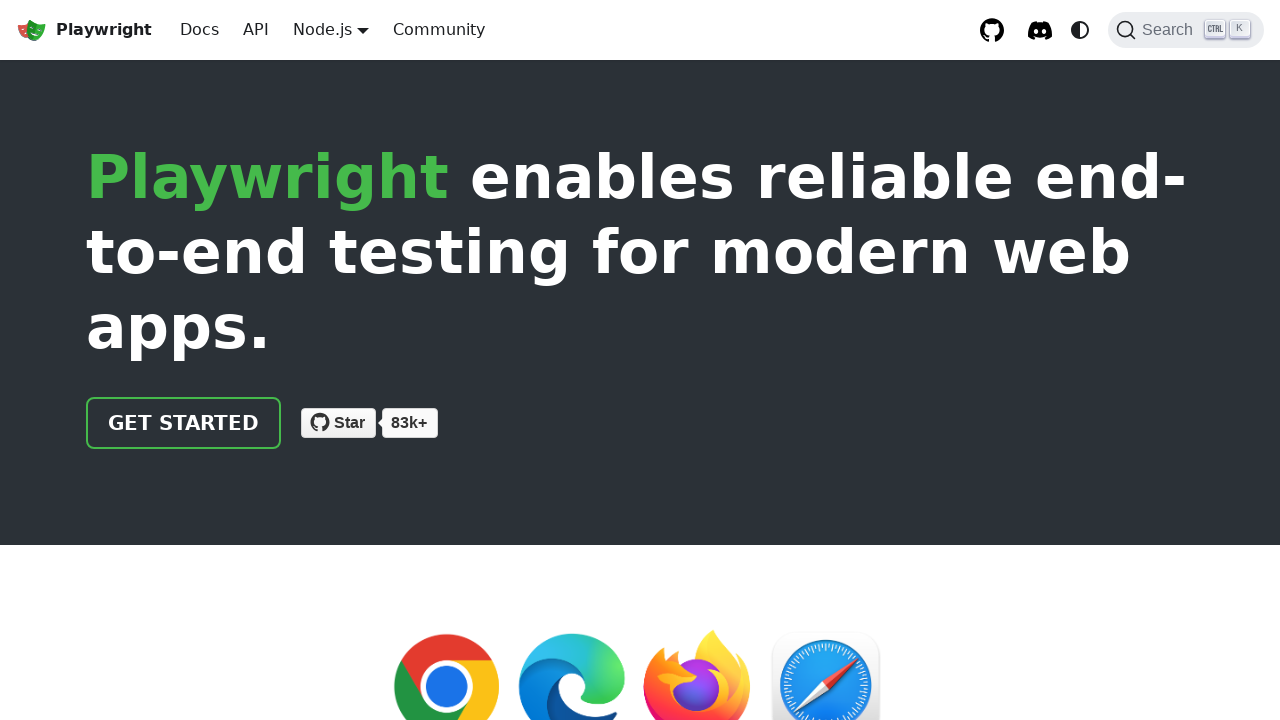

Waited for main page to load (domcontentloaded state)
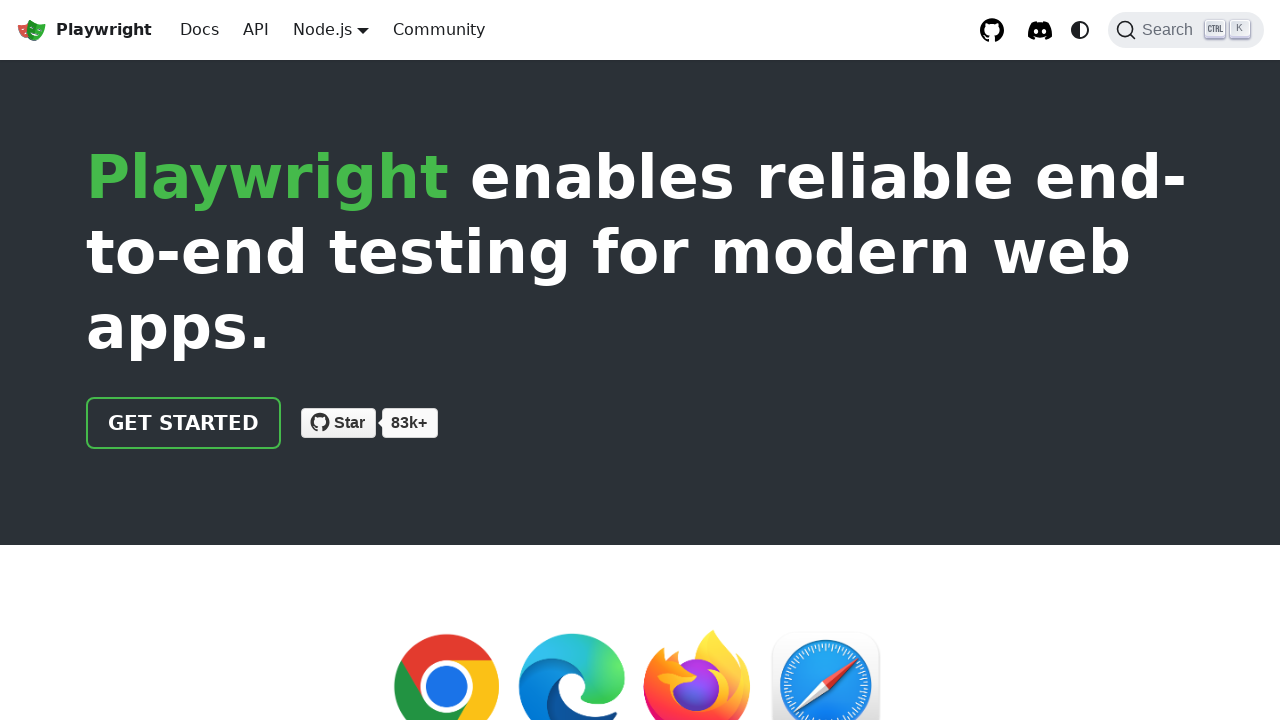

Clicked on 'Docs' section in navigation menu at (200, 30) on a.navbar__item.navbar__link:has-text('Docs')
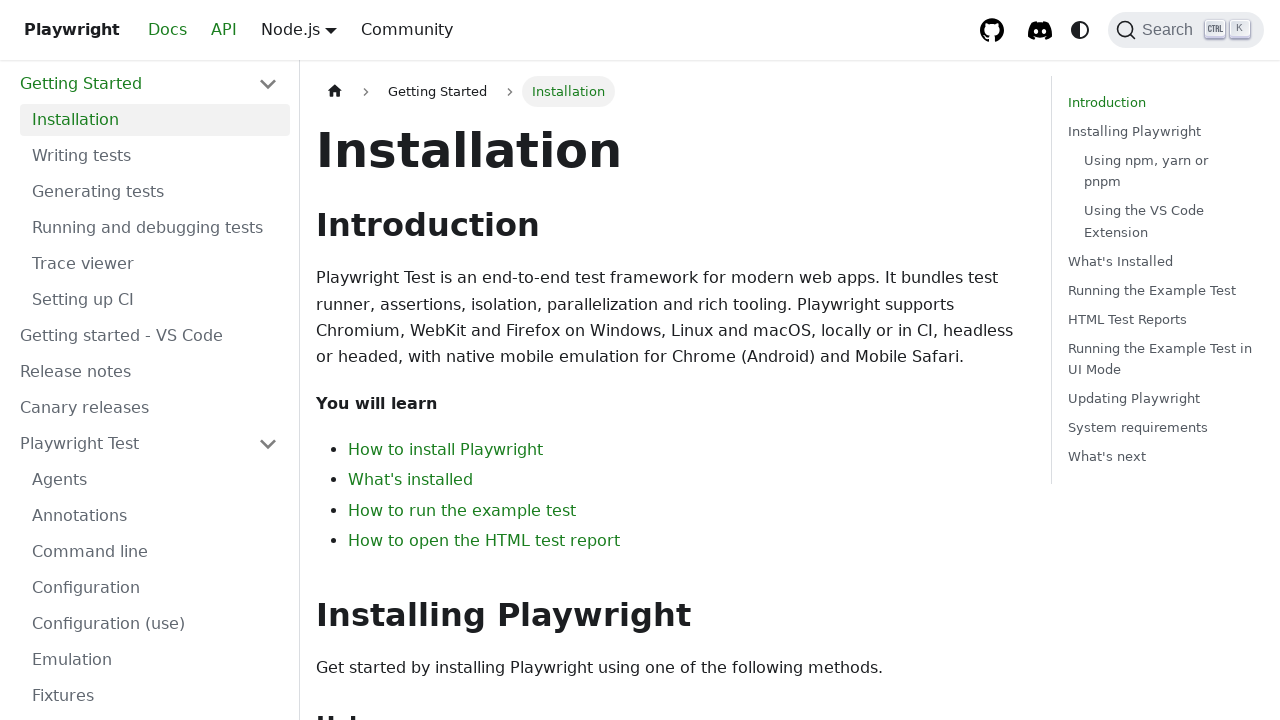

Navigated to Docs page and URL verified
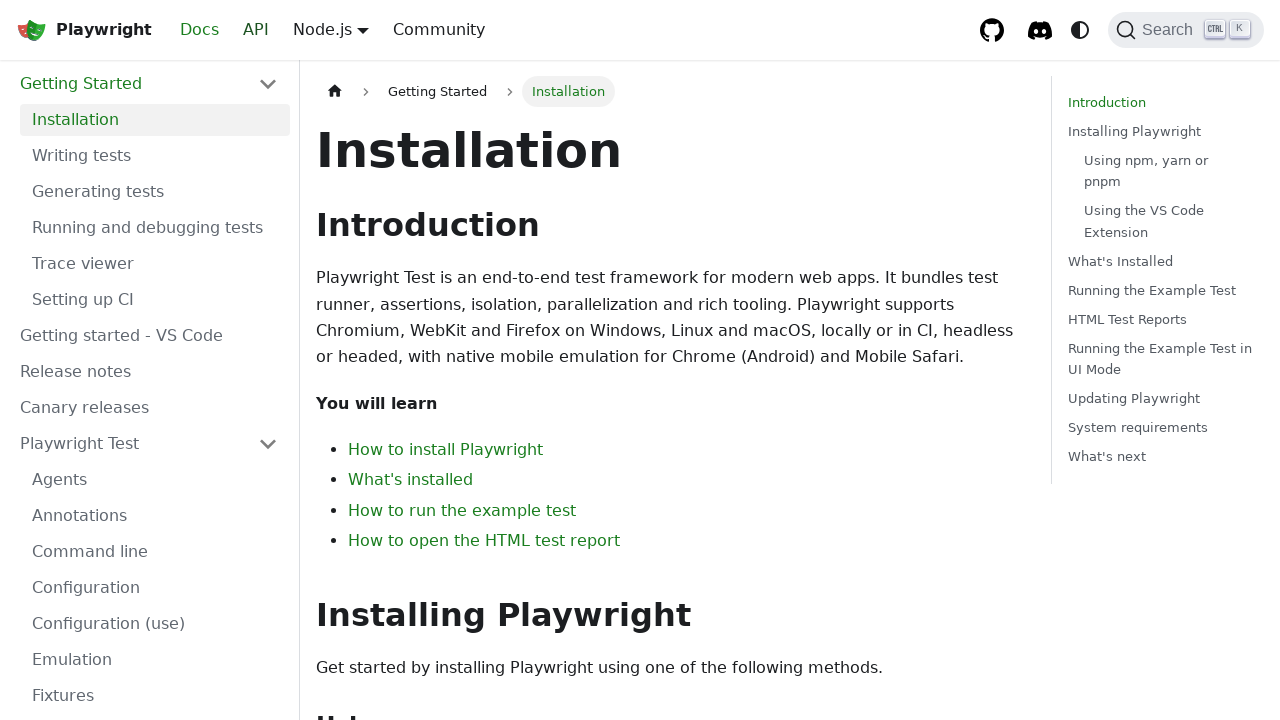

Clicked on 'API' section in navigation menu at (256, 30) on a.navbar__item.navbar__link:has-text('API')
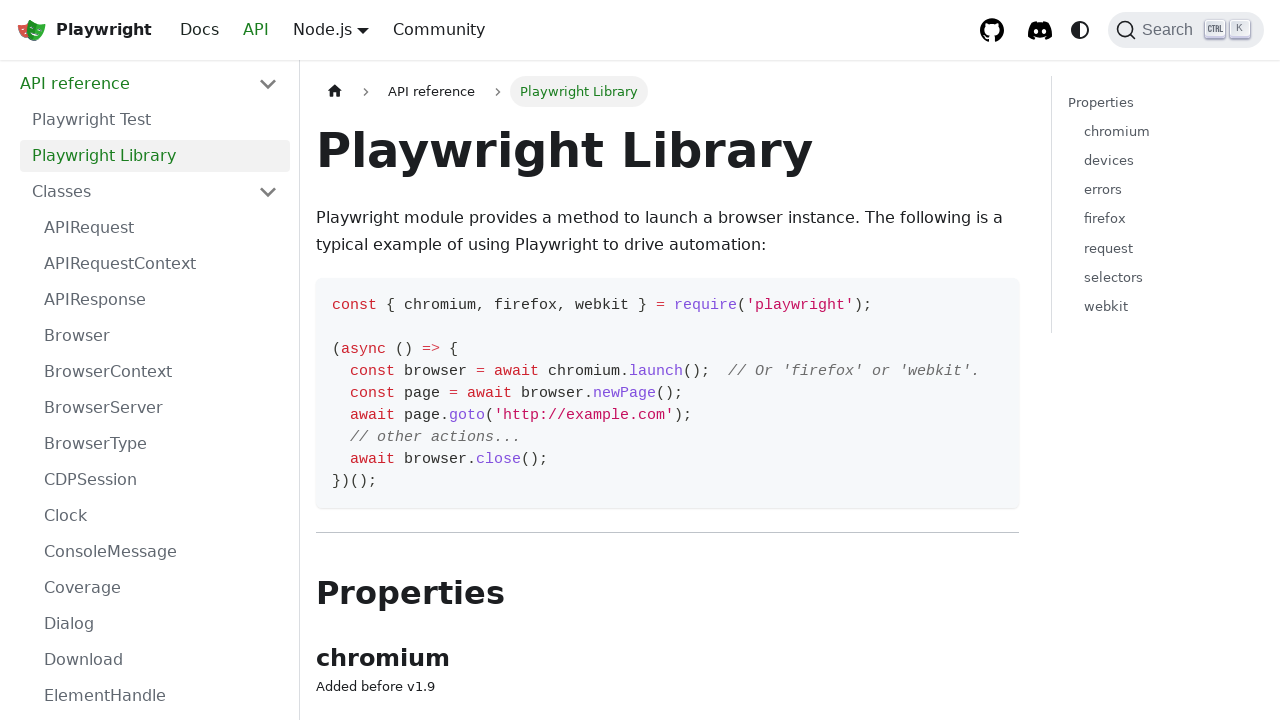

Navigated to API page and URL verified
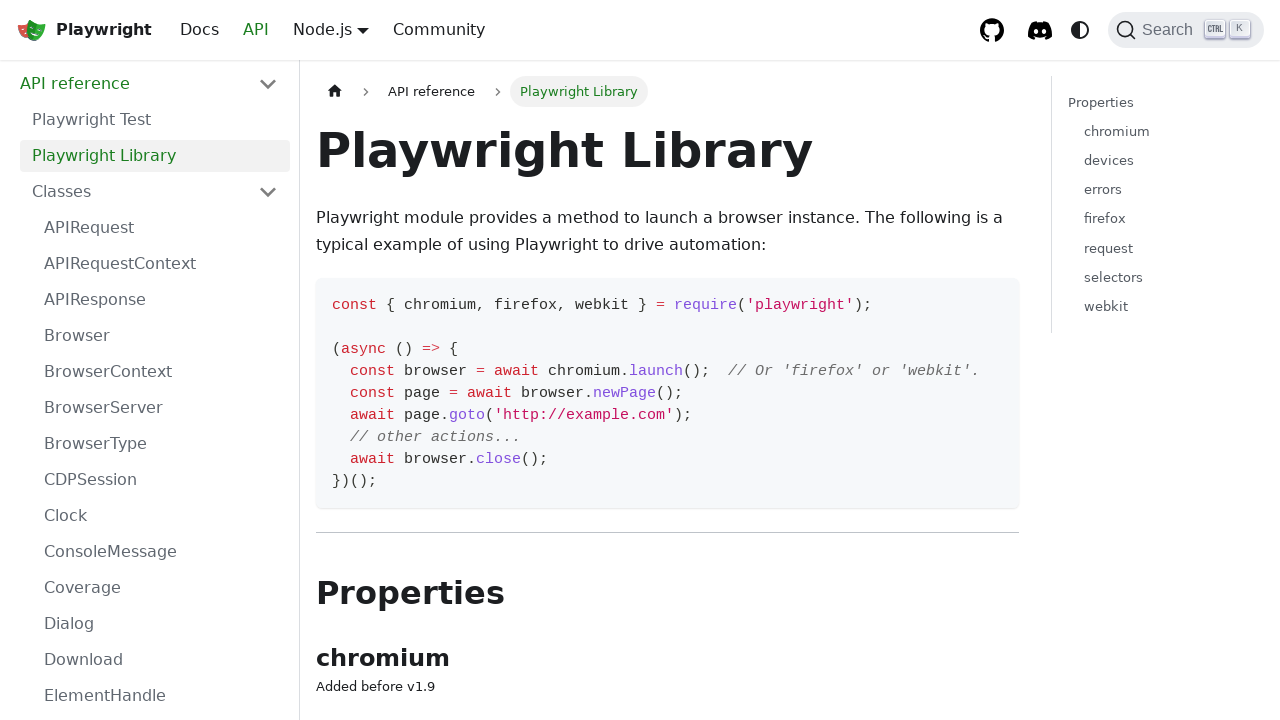

Clicked on 'Community' section in navigation menu at (439, 30) on a.navbar__item.navbar__link:has-text('Community')
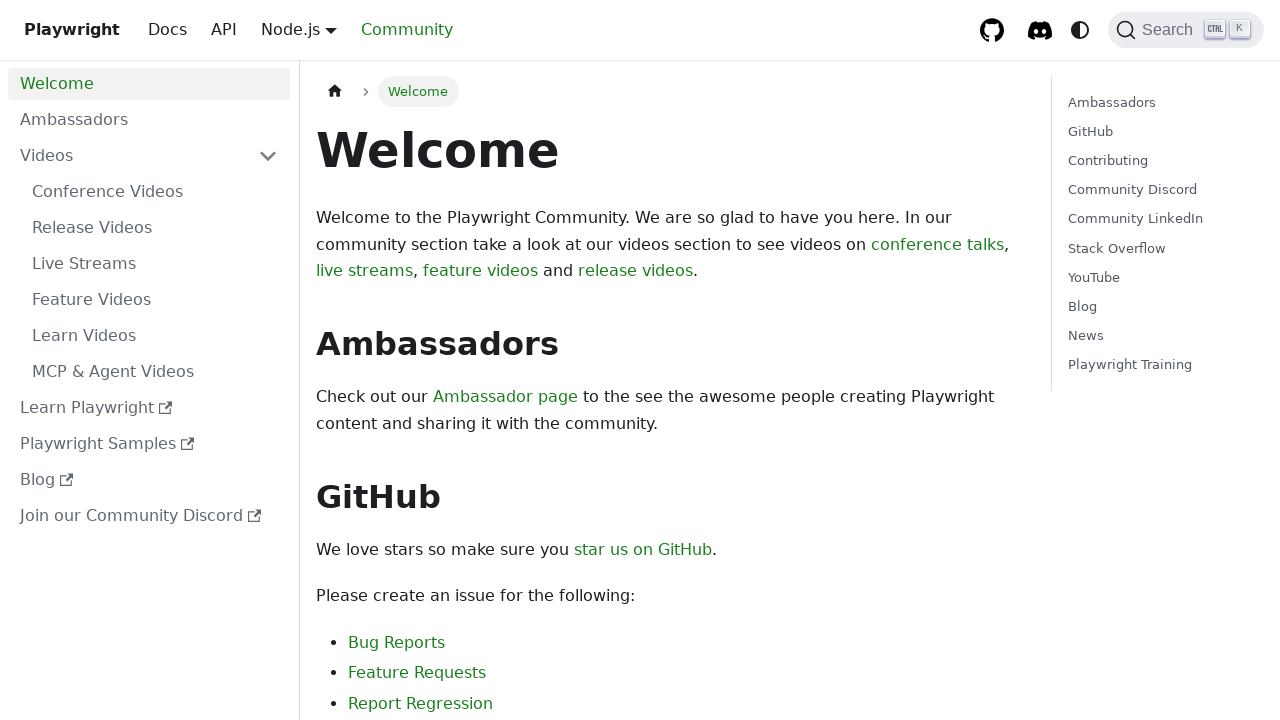

Waited for Community page to load (domcontentloaded state)
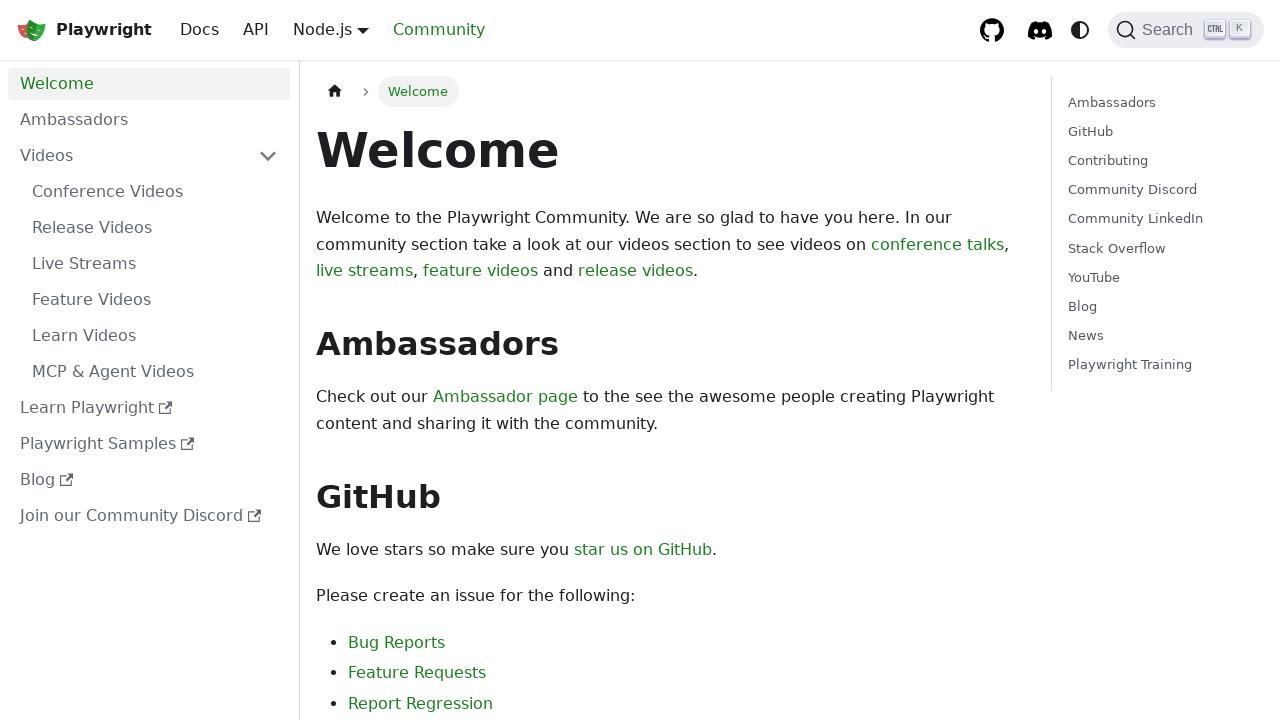

Clicked on Playwright logo to return to homepage at (84, 30) on a.navbar__brand
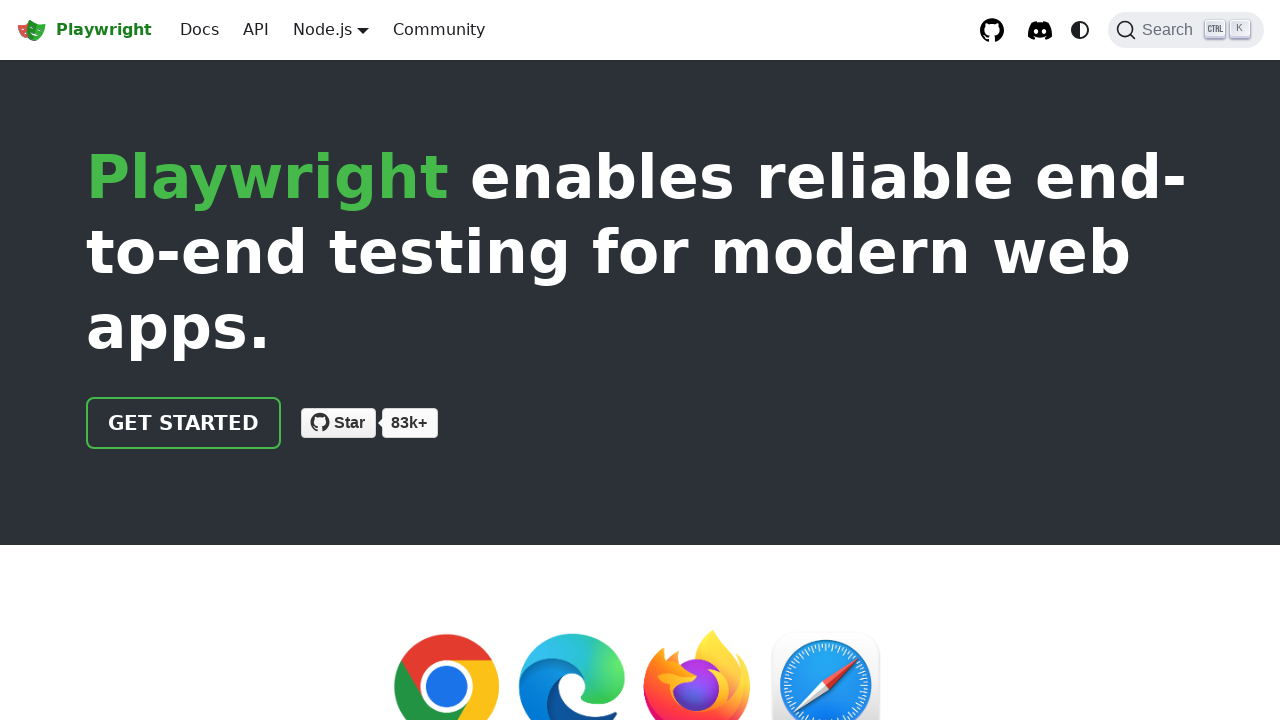

Returned to homepage and URL verified
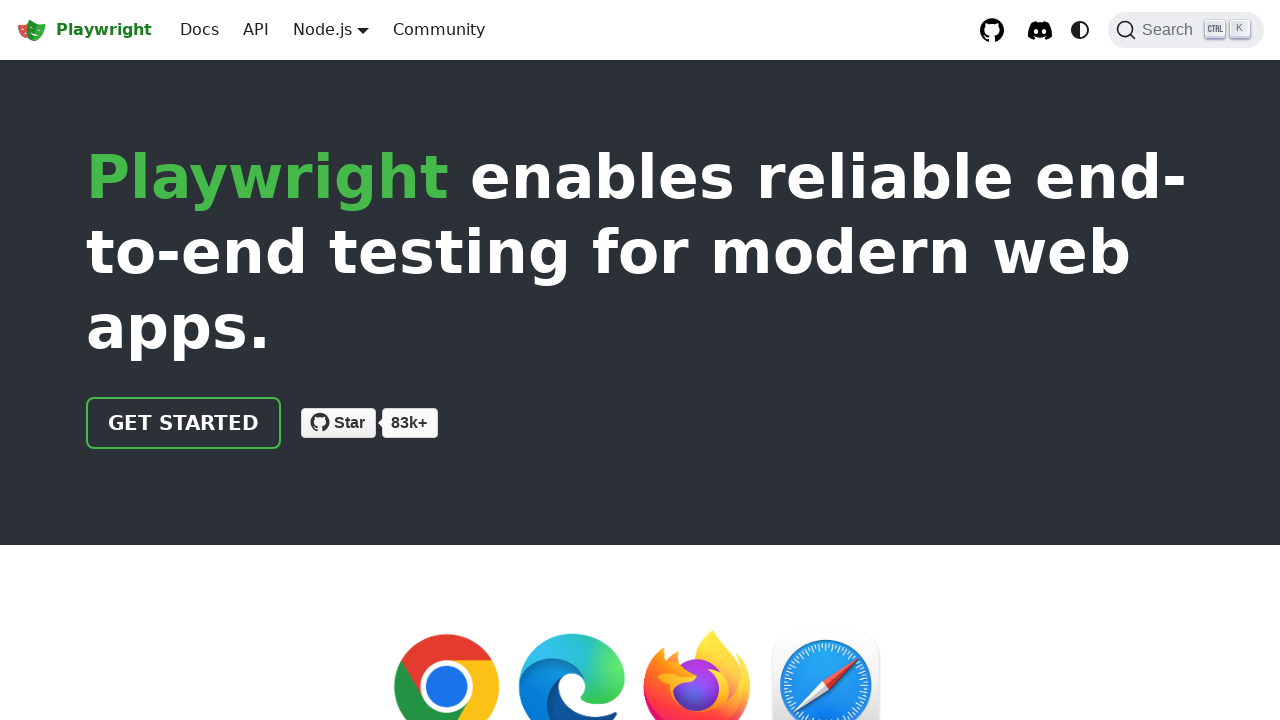

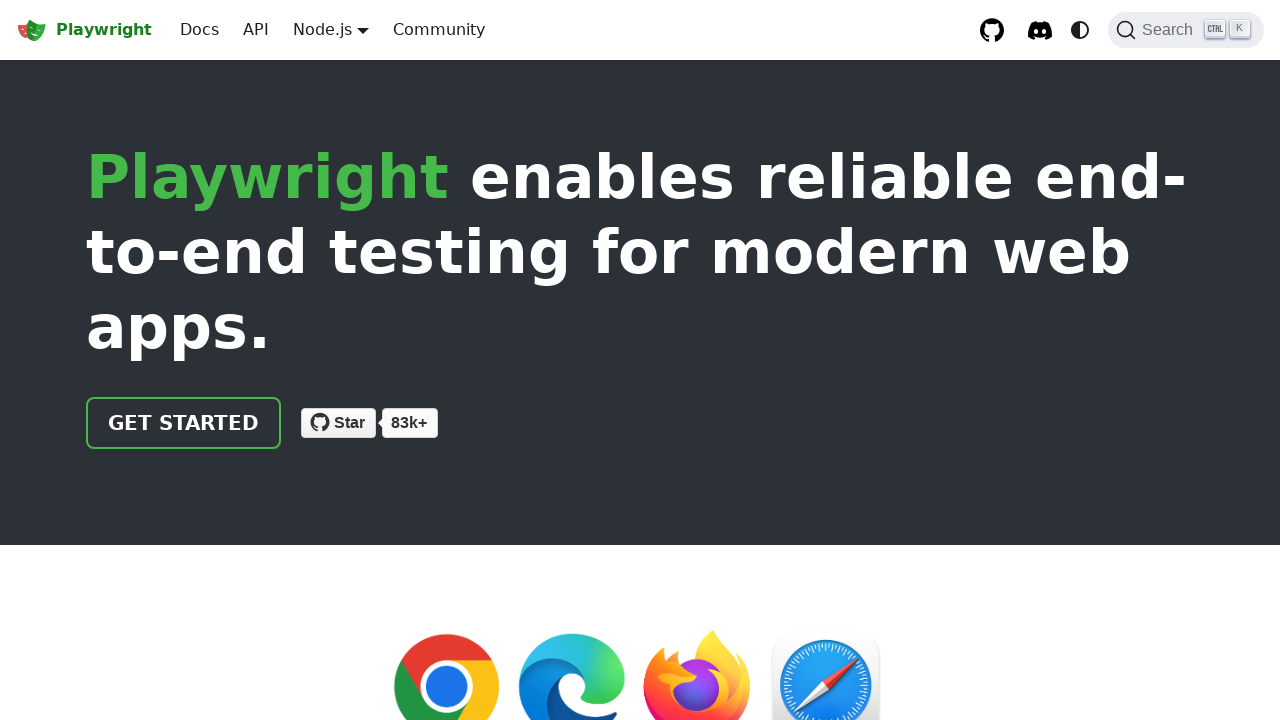